Verifies that the page title is "OrangeHRM" on the login page

Starting URL: https://opensource-demo.orangehrmlive.com/web/index.php/auth/login

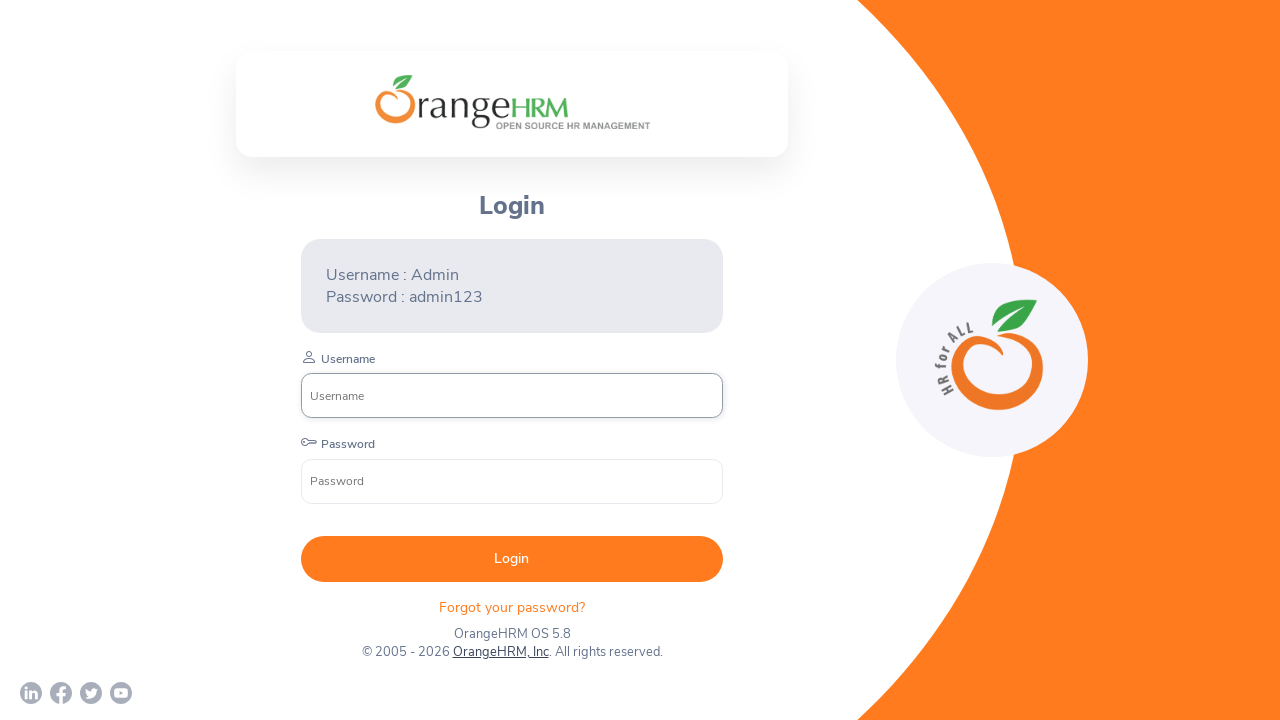

Navigated to OrangeHRM login page
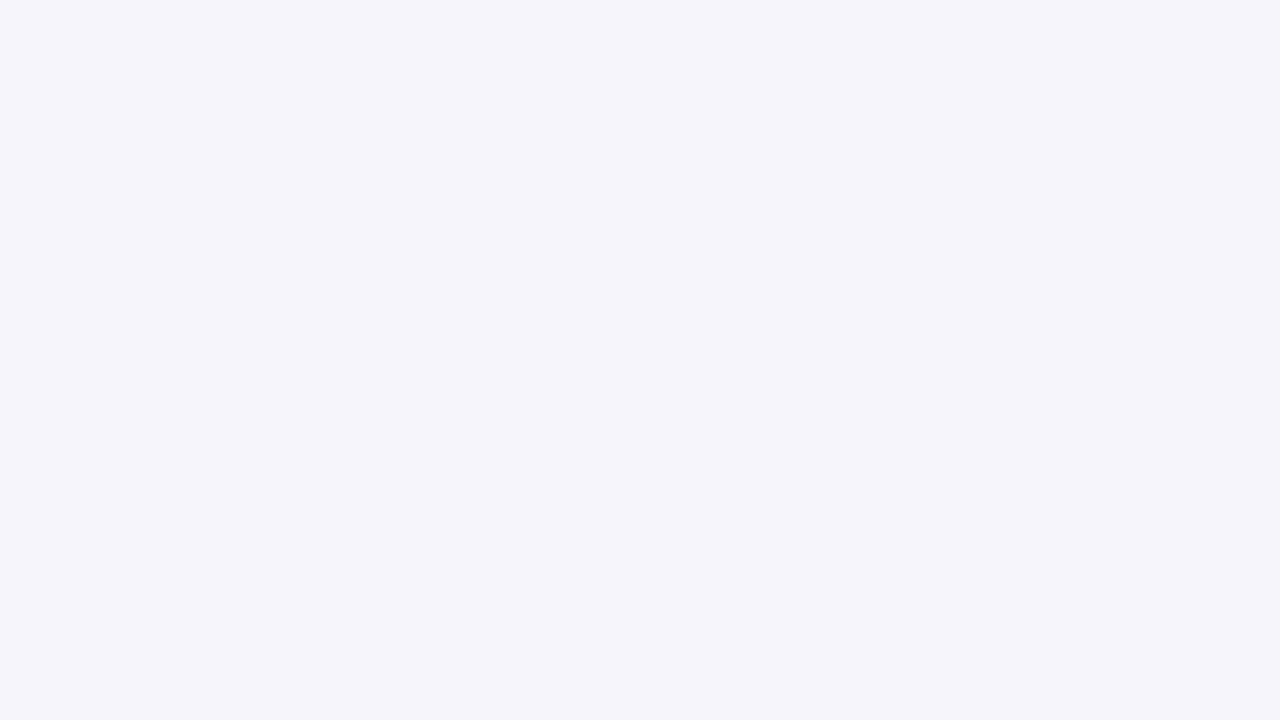

Page loaded and DOM content ready
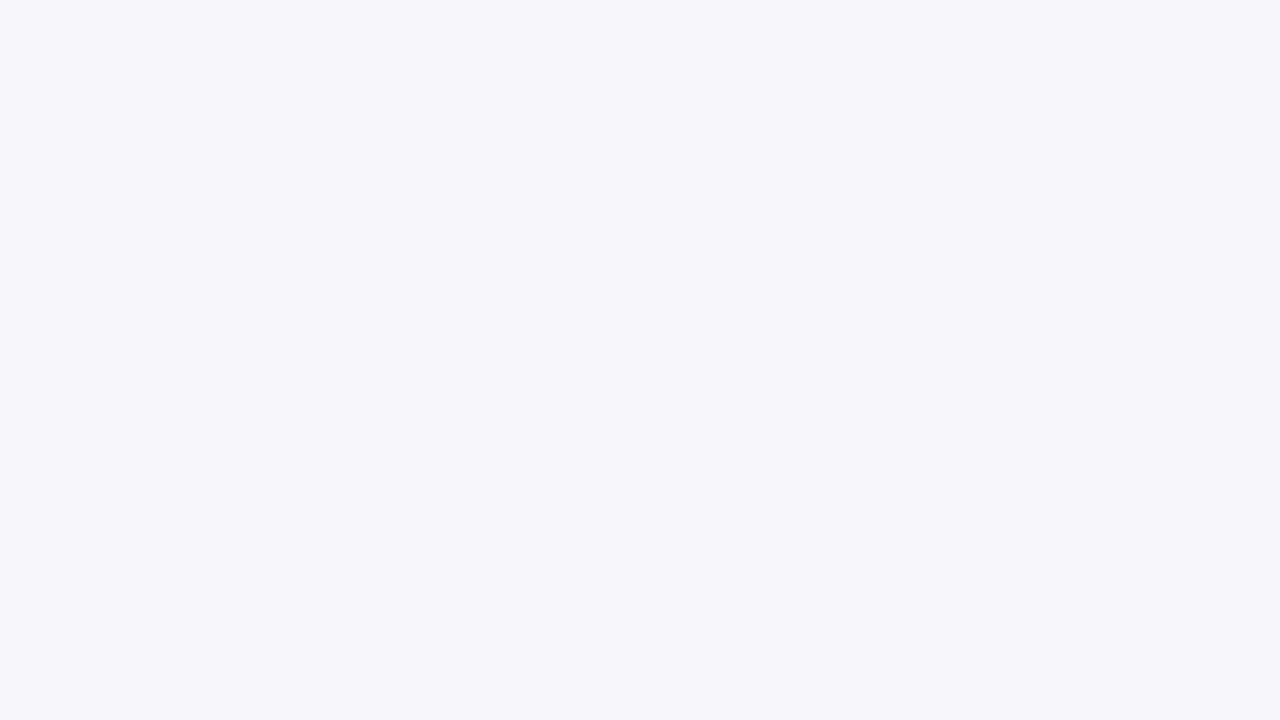

Verified page title is 'OrangeHRM'
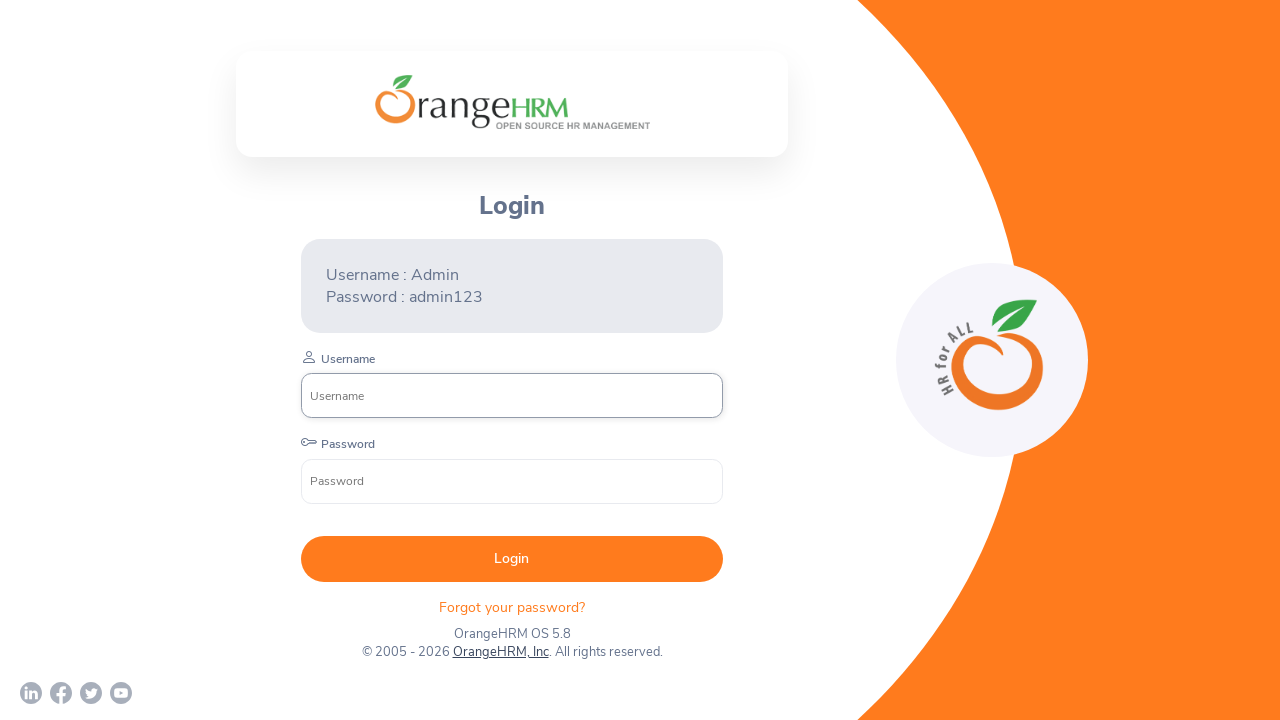

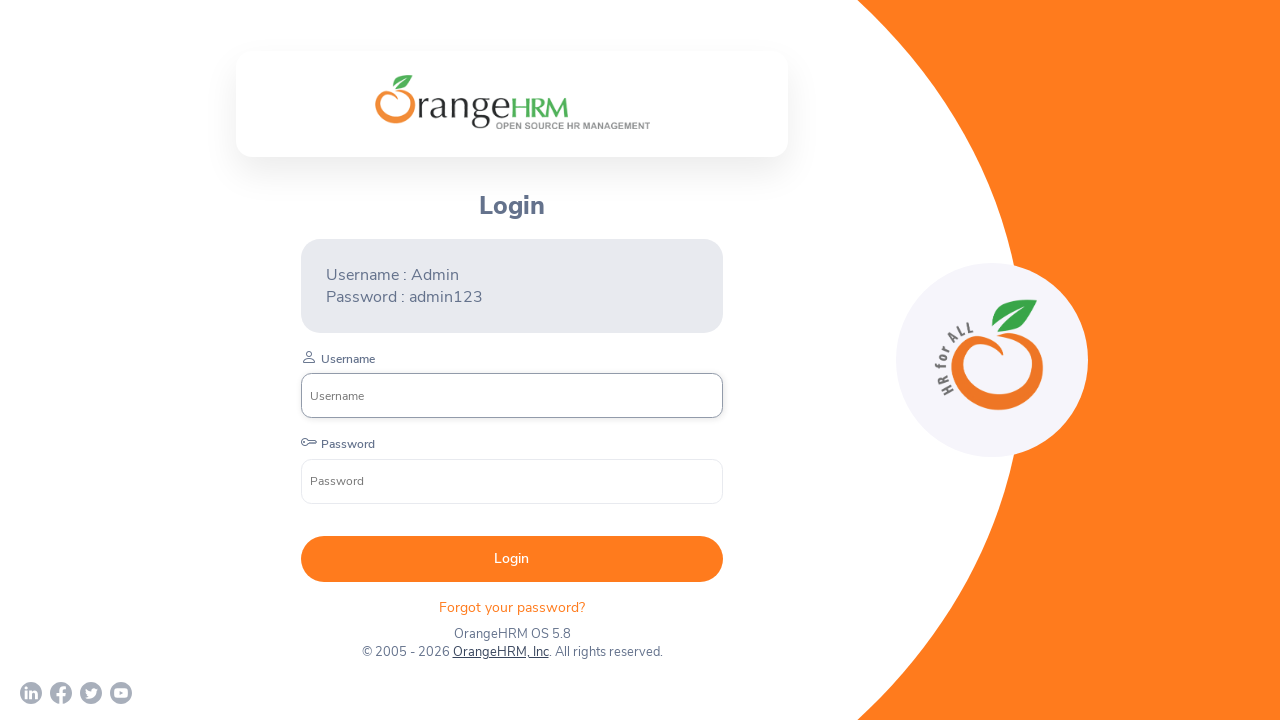